Tests clicking a confirm button and dismissing the confirmation dialog

Starting URL: https://demoqa.com/alerts

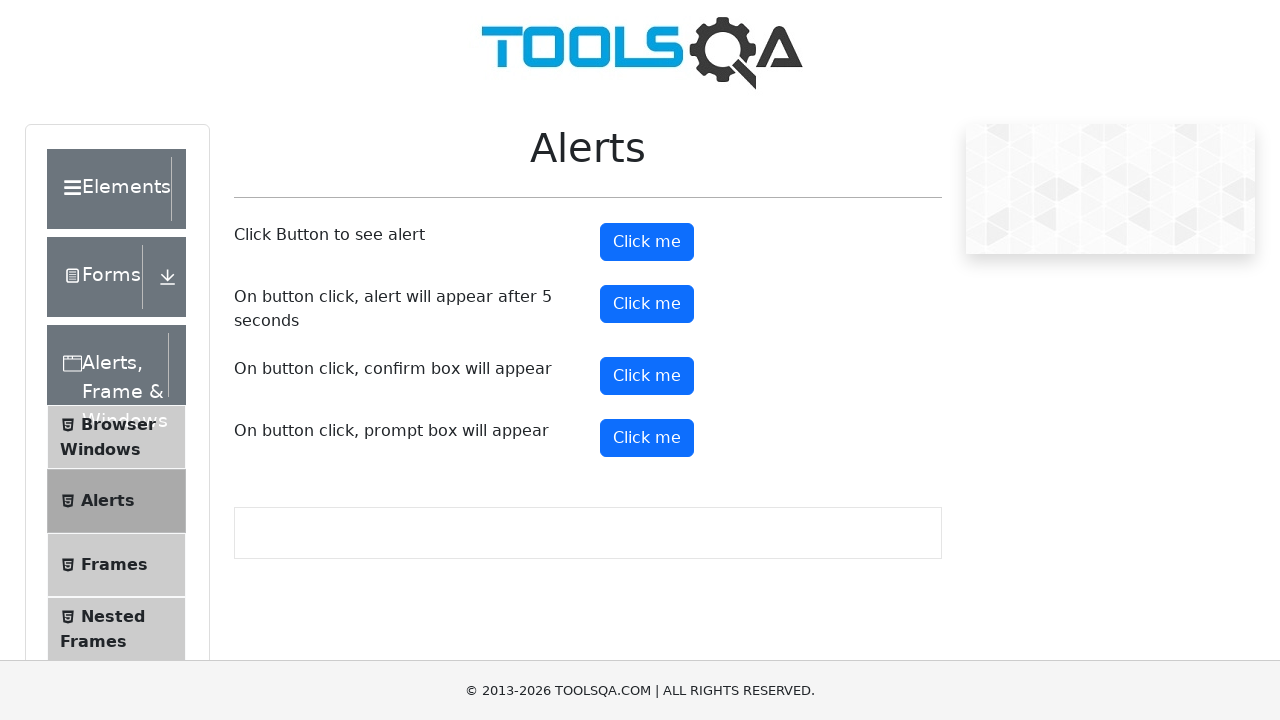

Set up dialog handler to dismiss confirmation dialogs
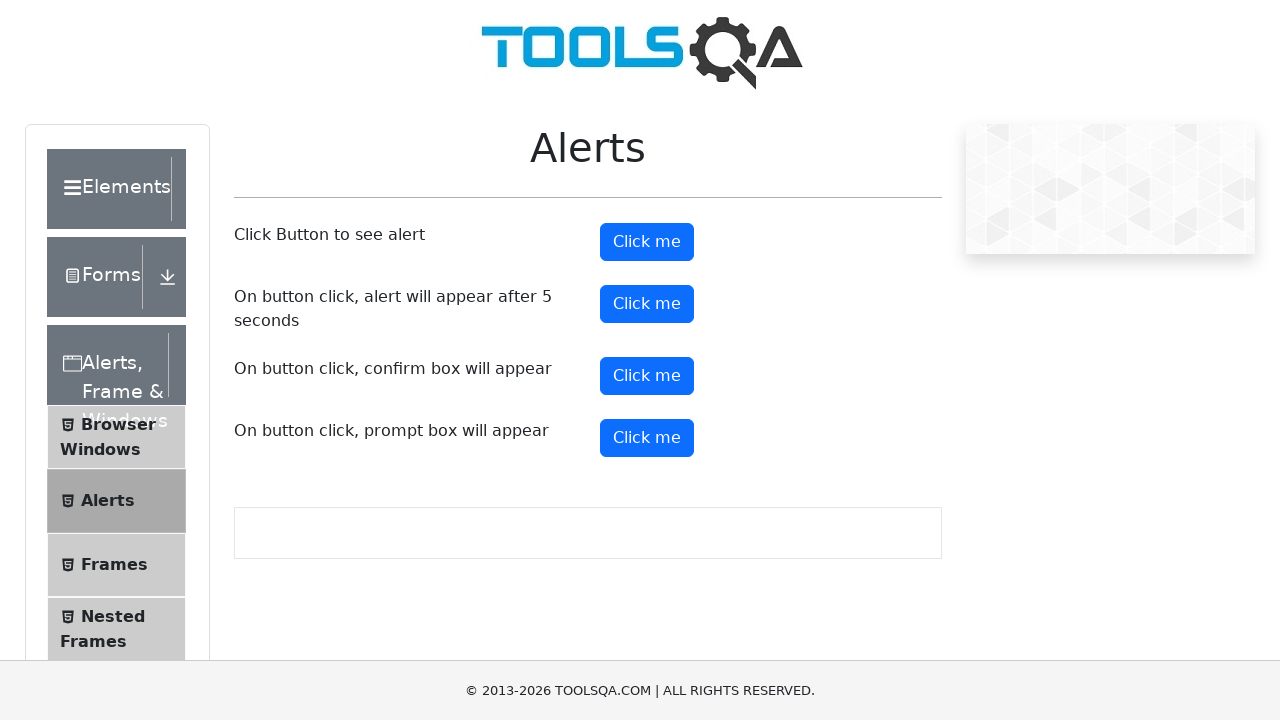

Clicked the confirm button at (647, 376) on #confirmButton
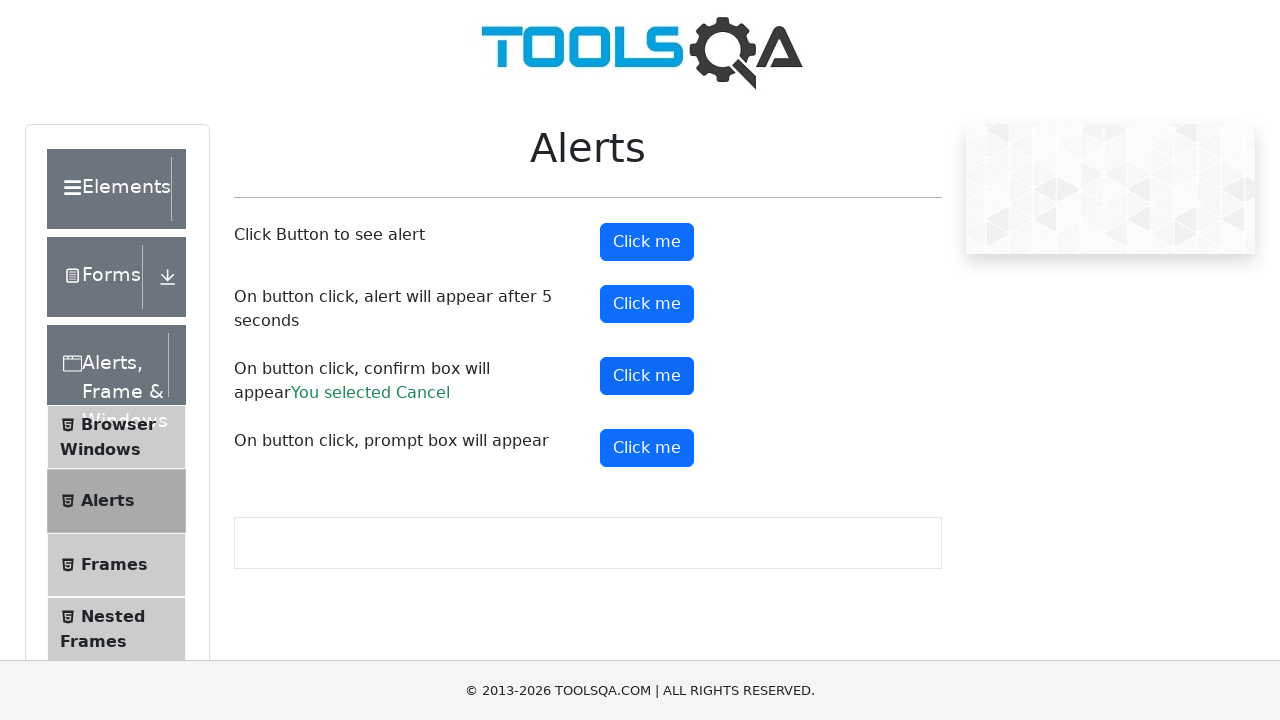

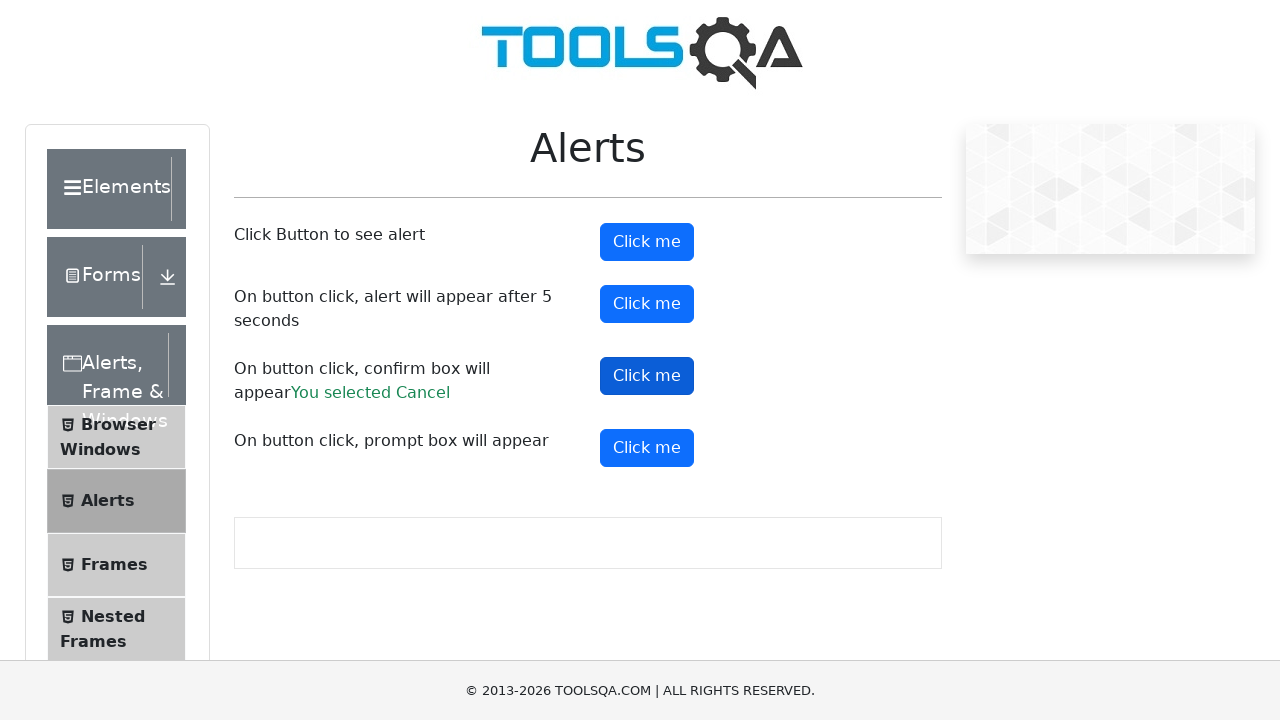